Navigates to the VTiger CRM demo page and retrieves the CSS value of a form element to verify element properties are accessible.

Starting URL: https://demo.vtiger.com/vtigercrm

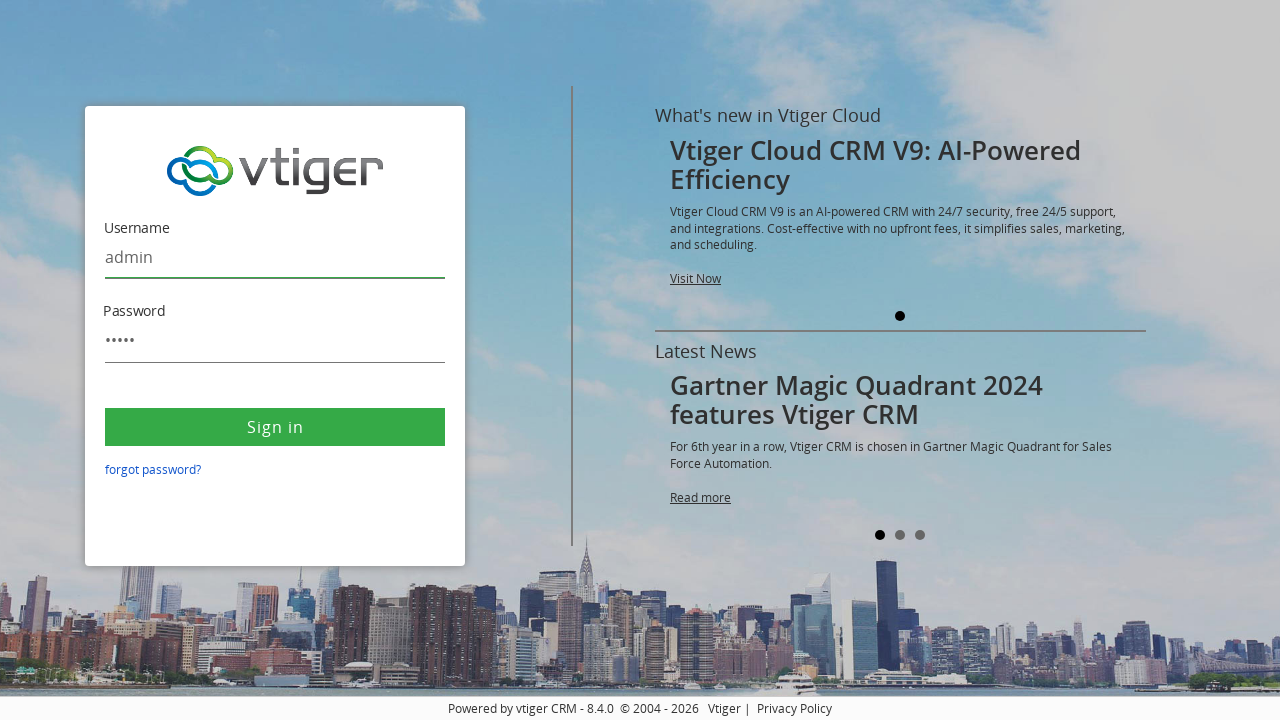

Waited for username field to be visible
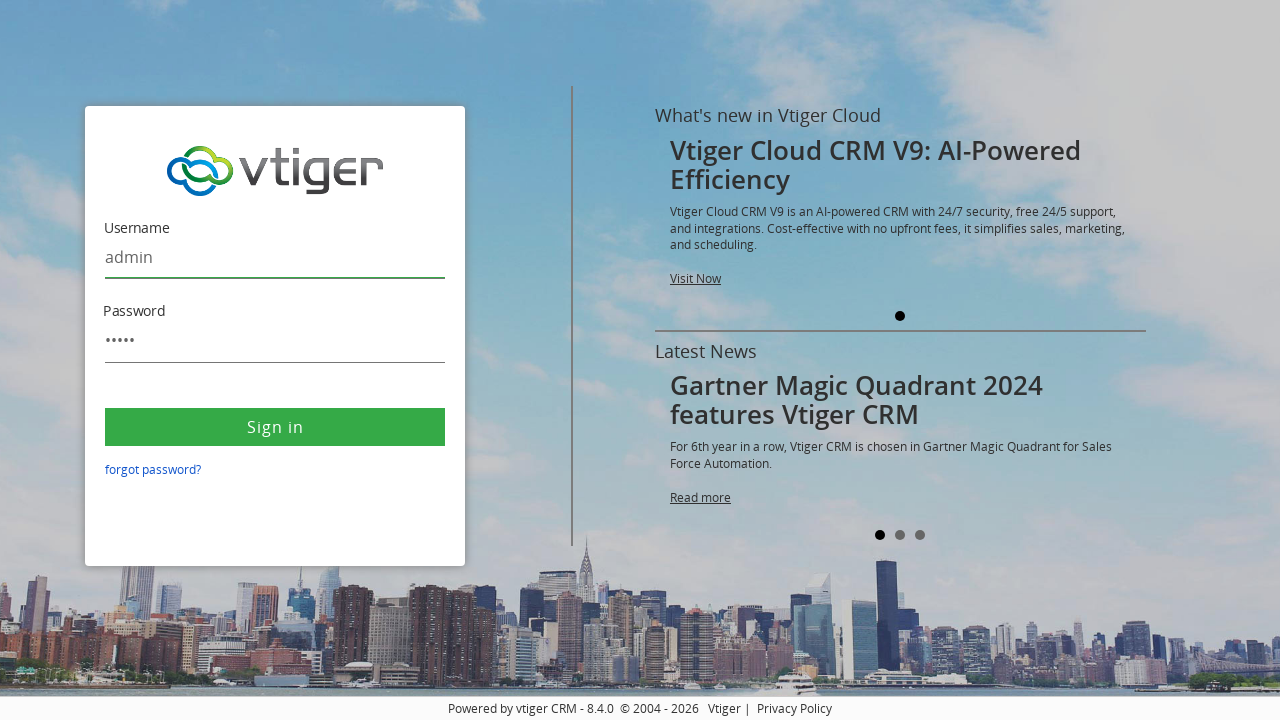

Retrieved CSS borderImageRepeat value from username field
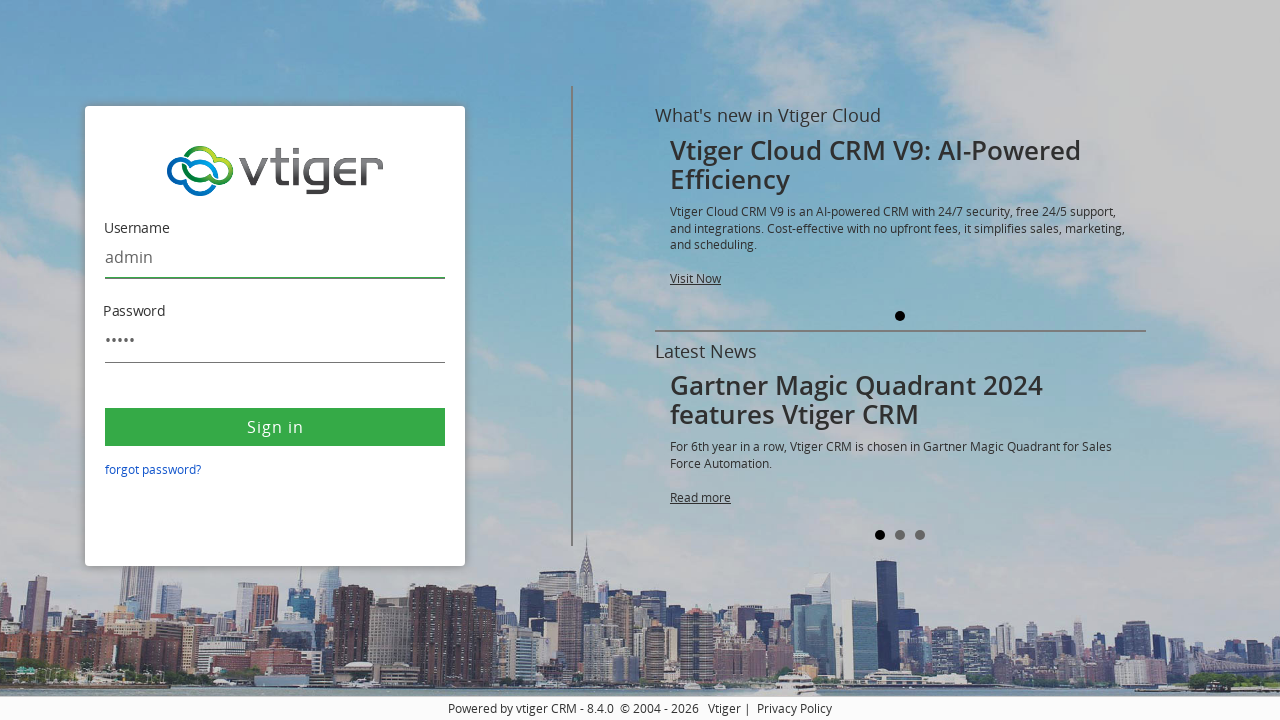

Printed CSS value: stretch
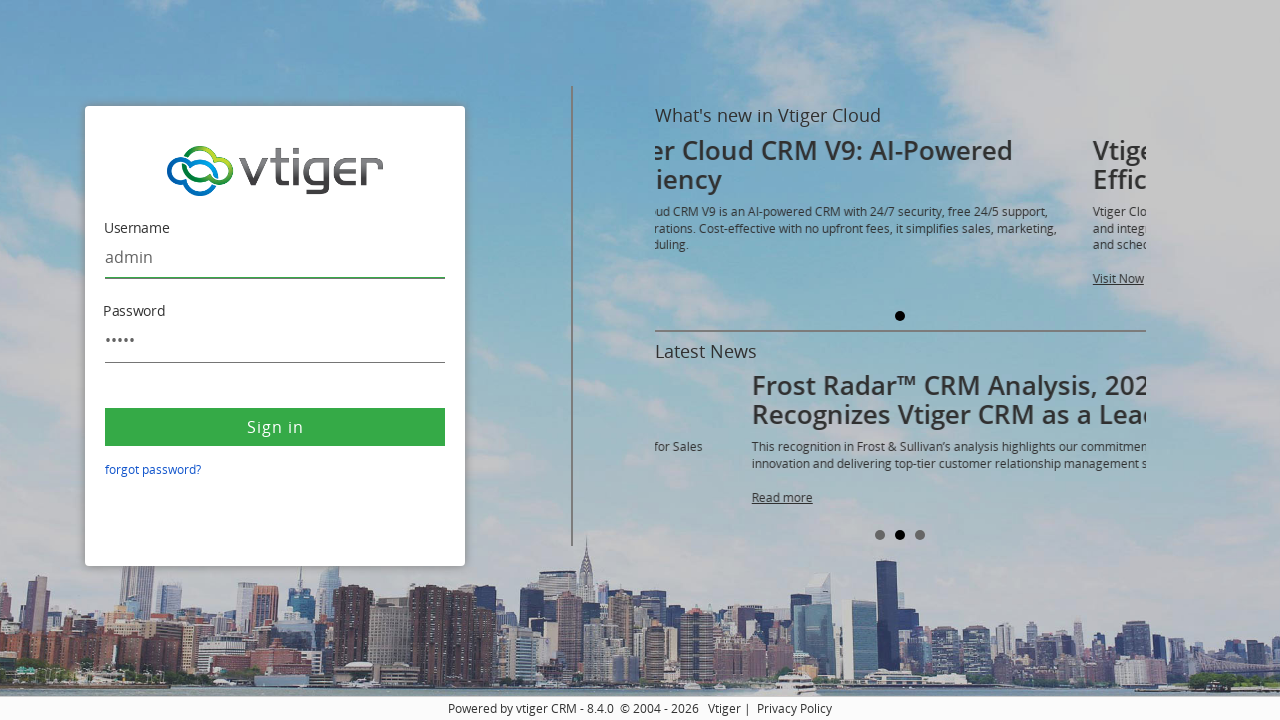

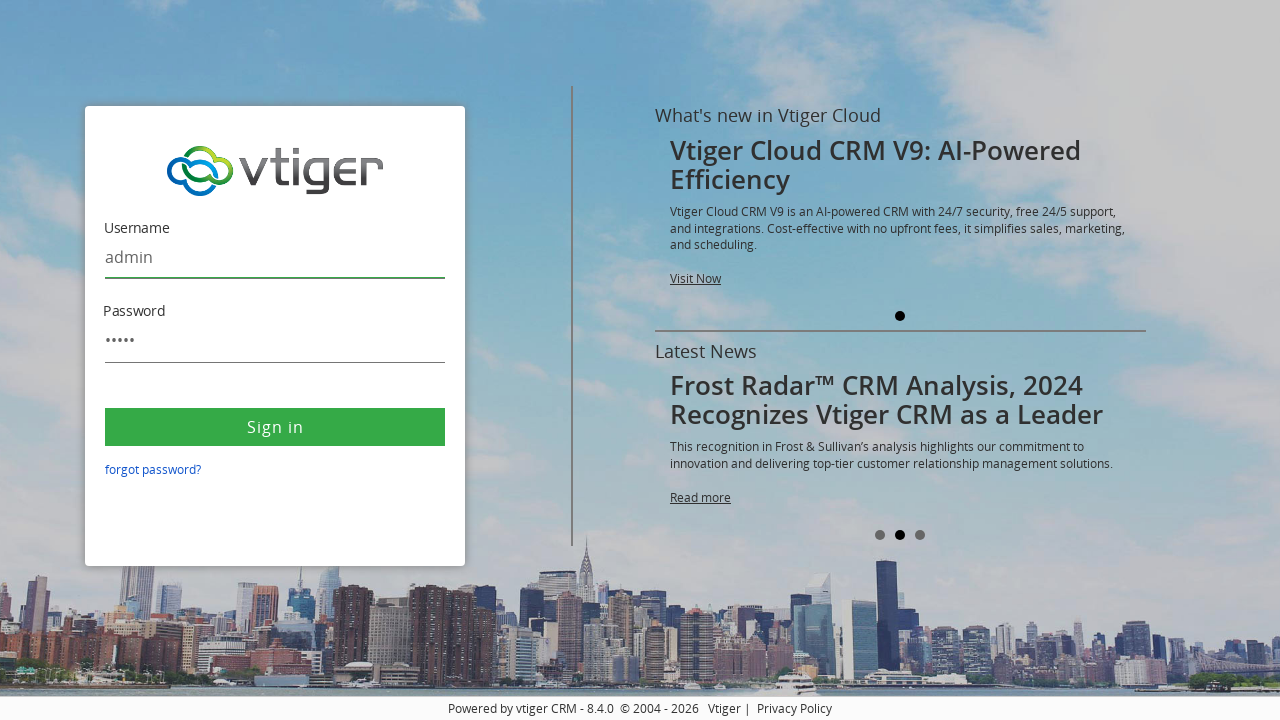